Tests dropdown selection functionality on a calorie calculator by selecting different activity level options using various methods (by index, value, and visible text)

Starting URL: https://www.calculator.net/calorie-calculator.html

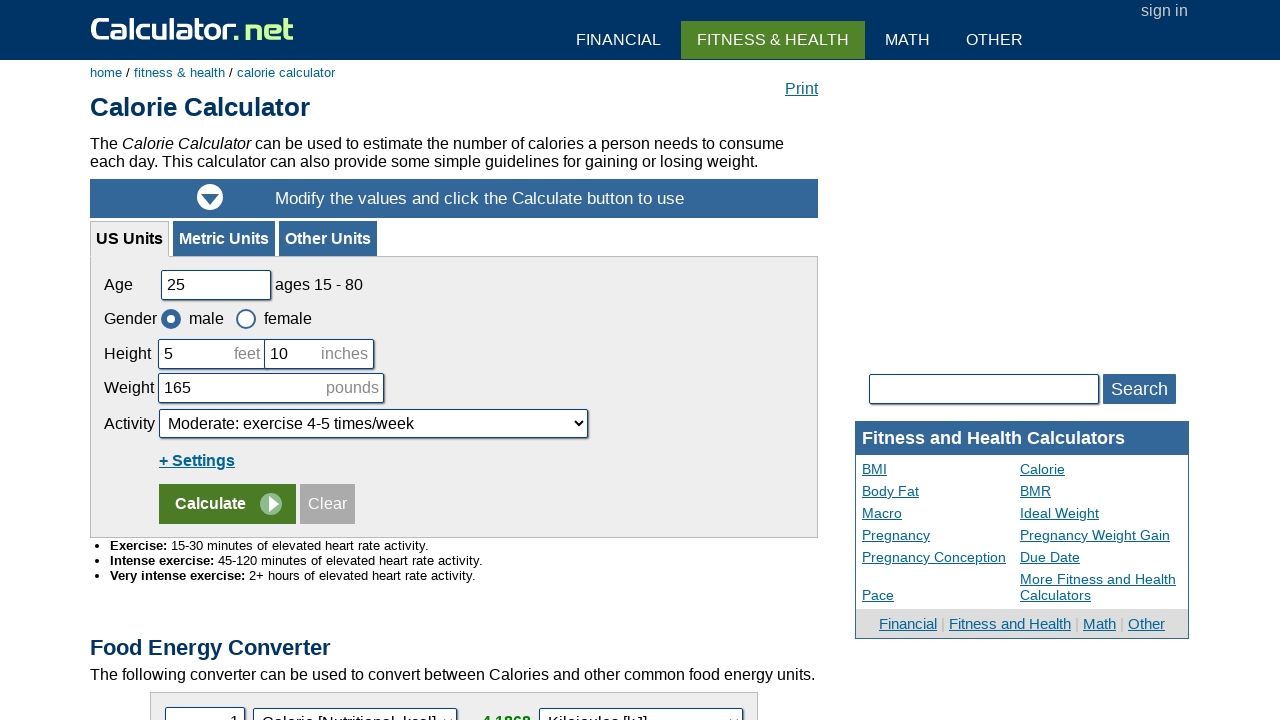

Located activity level dropdown element
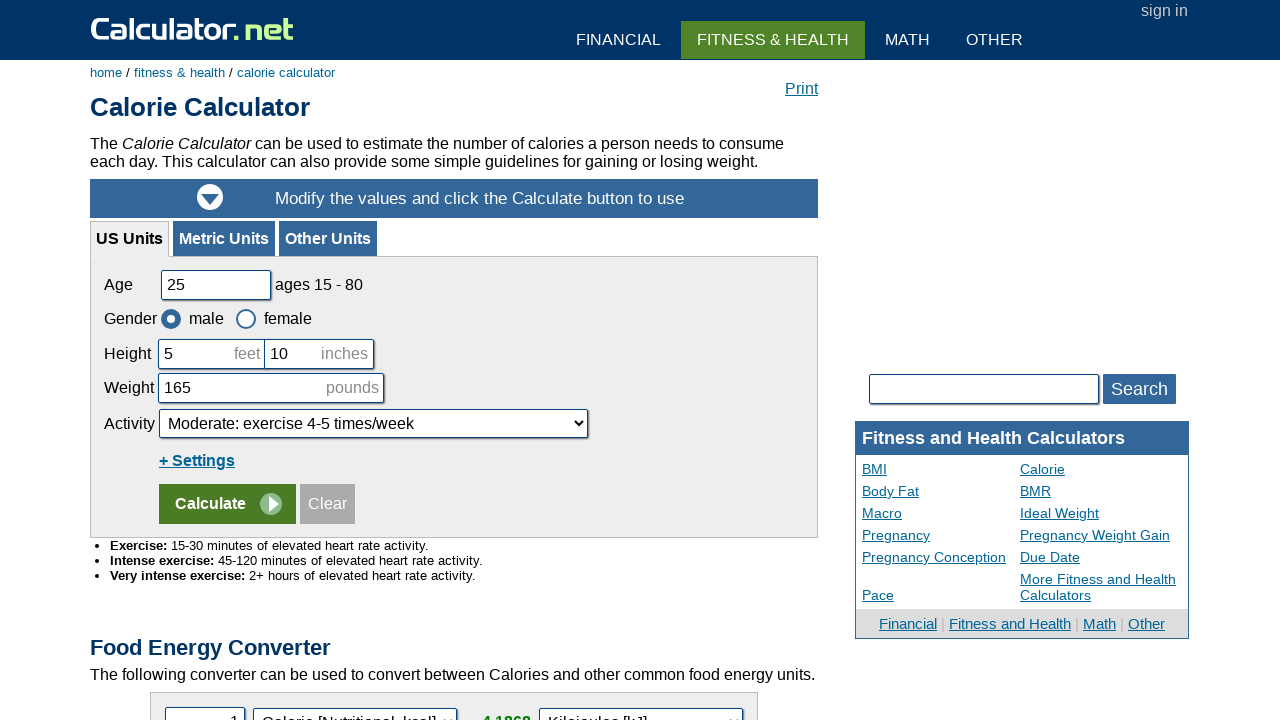

Selected activity level dropdown option by index (index=1) on #cactivity
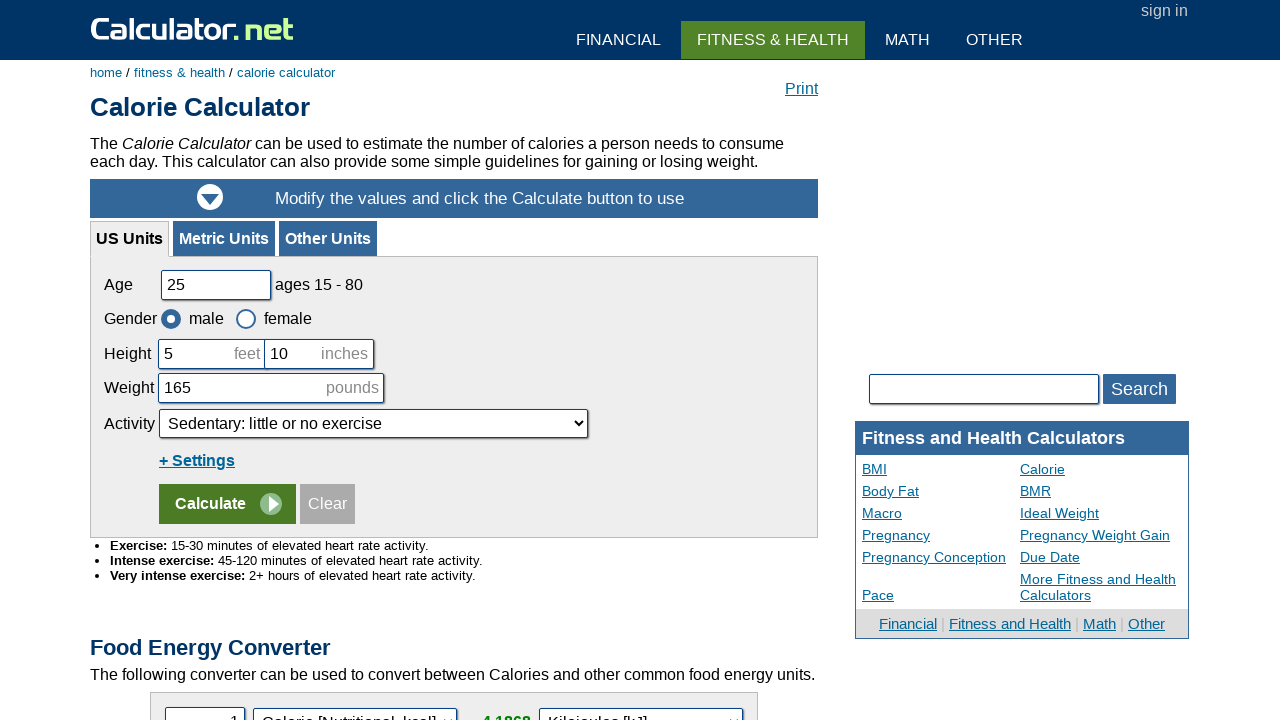

Waited 500ms for dropdown selection to take effect
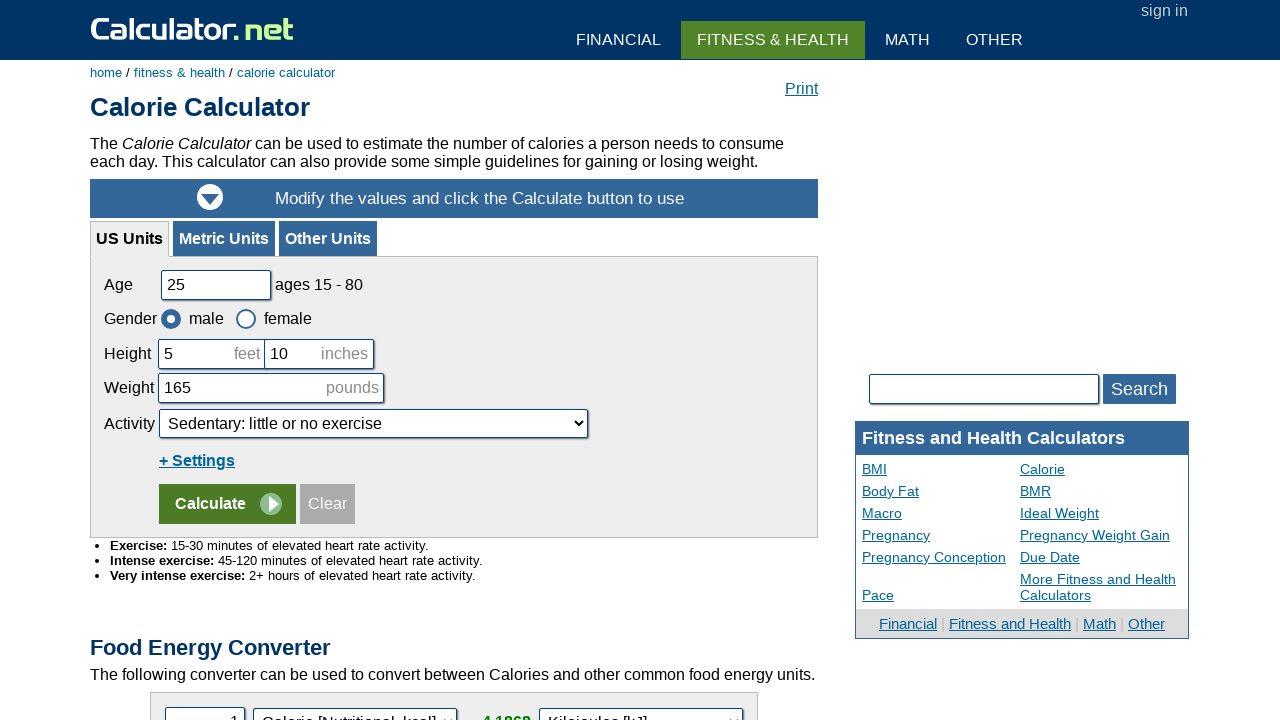

Selected activity level dropdown option by value (1.725) on #cactivity
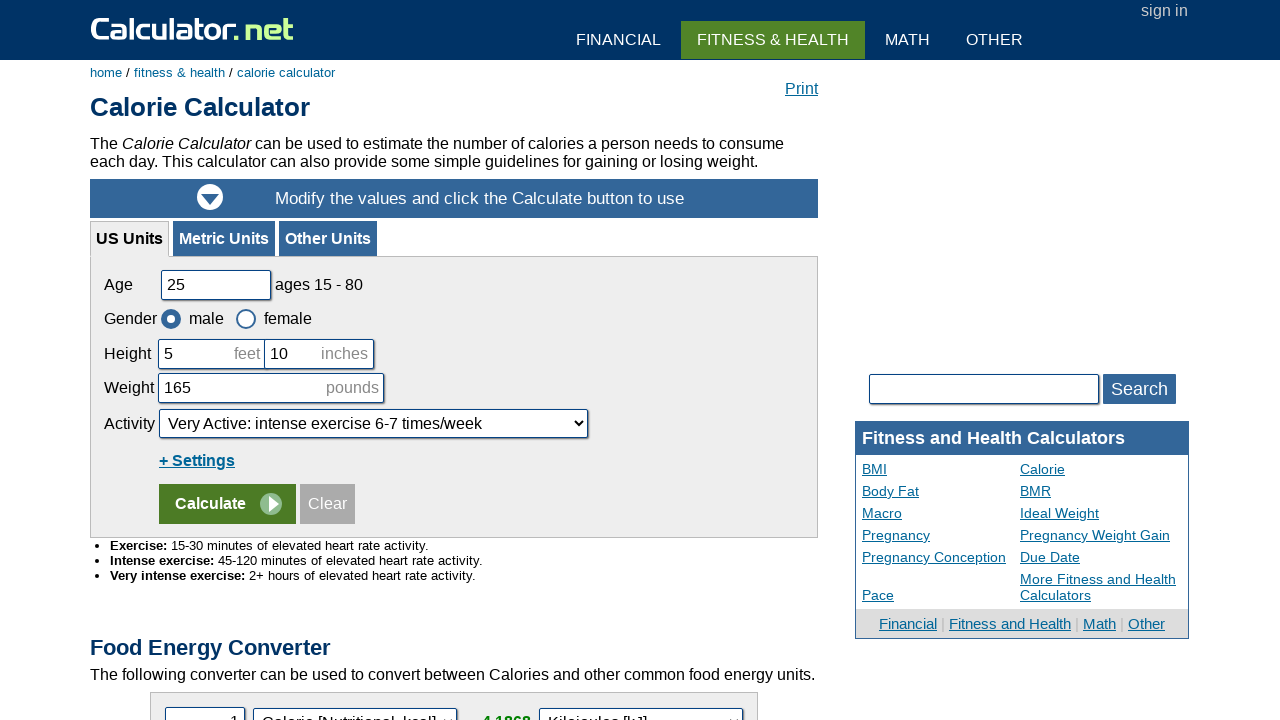

Waited 500ms for dropdown selection to take effect
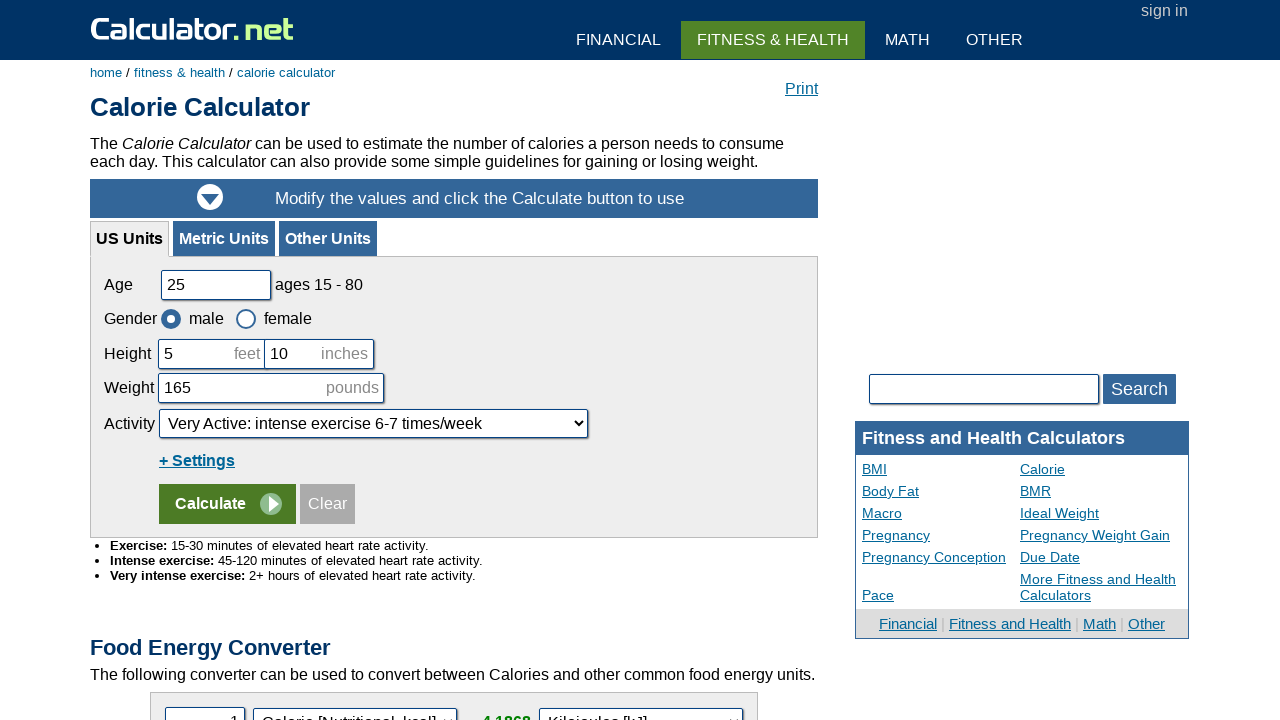

Selected activity level dropdown option by visible text (Extra Active) on #cactivity
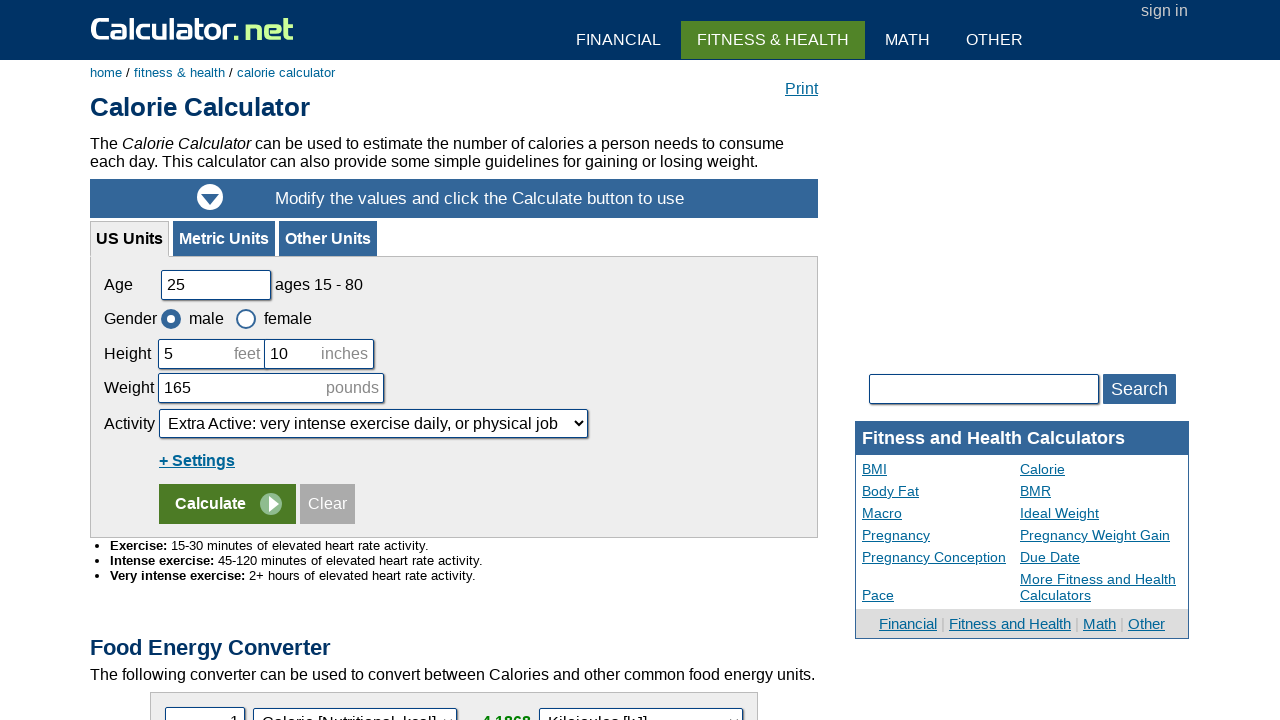

Retrieved all activity level dropdown options
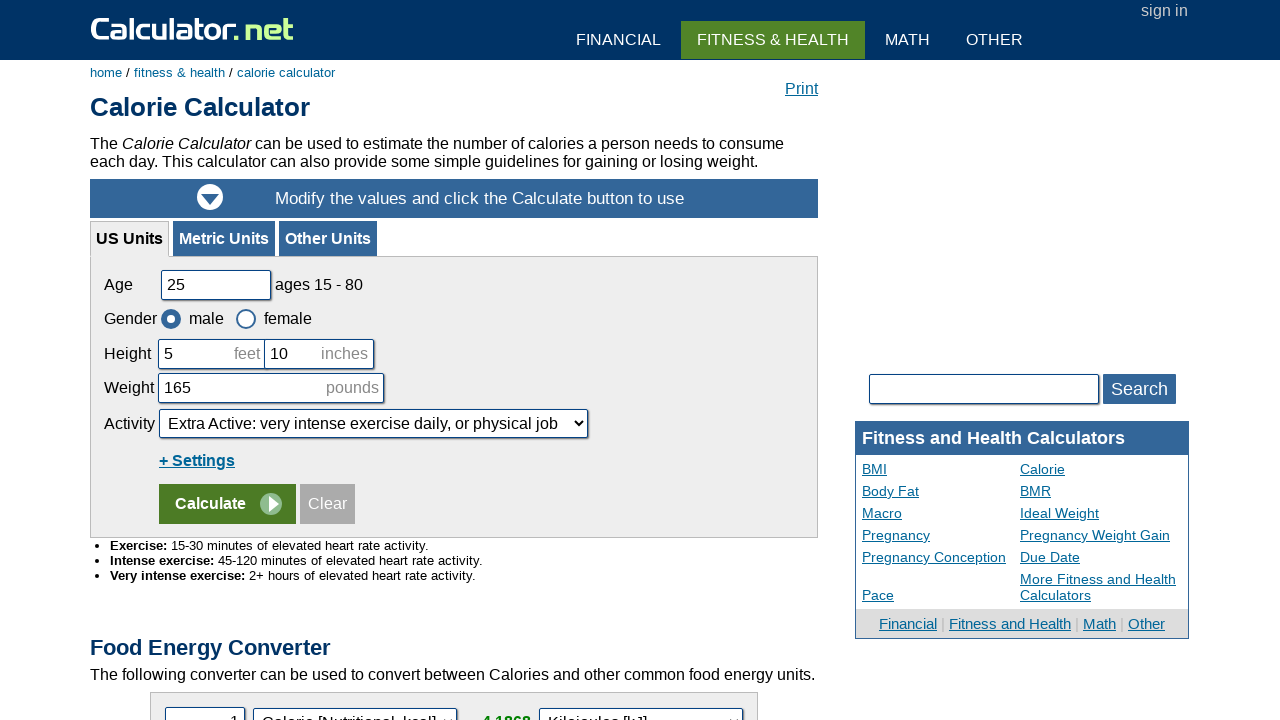

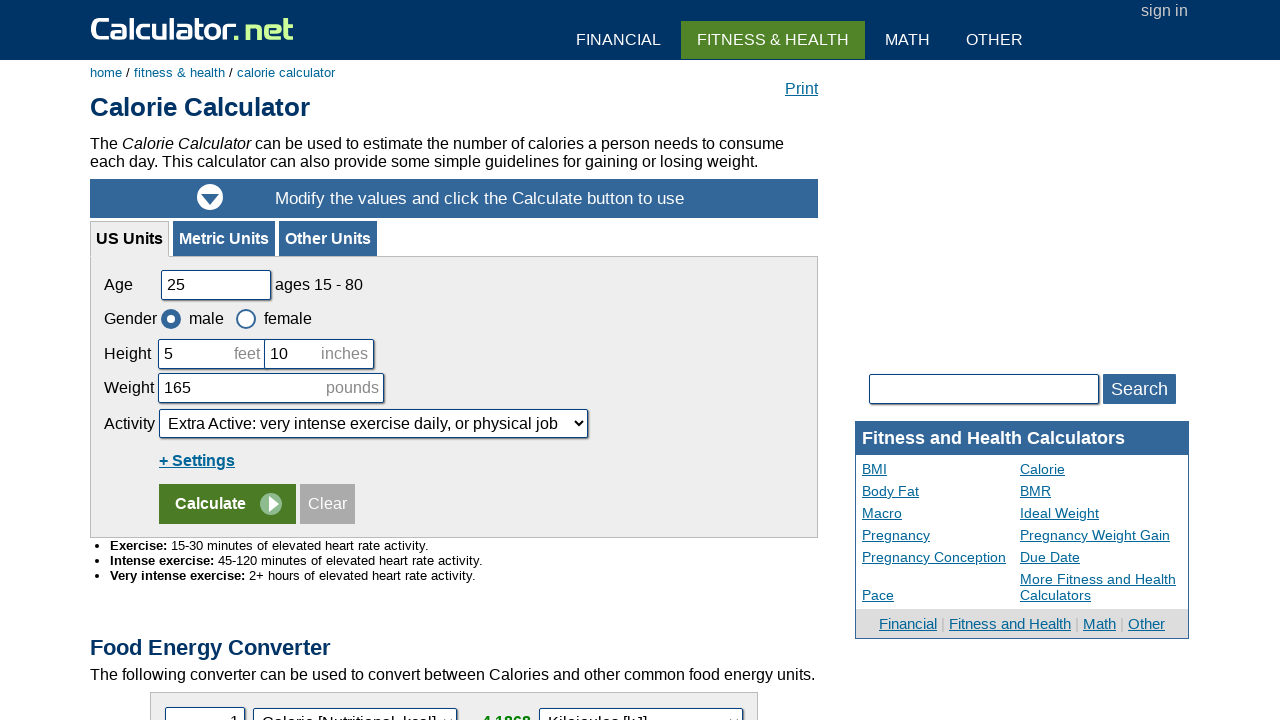